Tests form submission on DemoQA text box page by filling in name, email, and address fields then submitting the form

Starting URL: https://demoqa.com/text-box

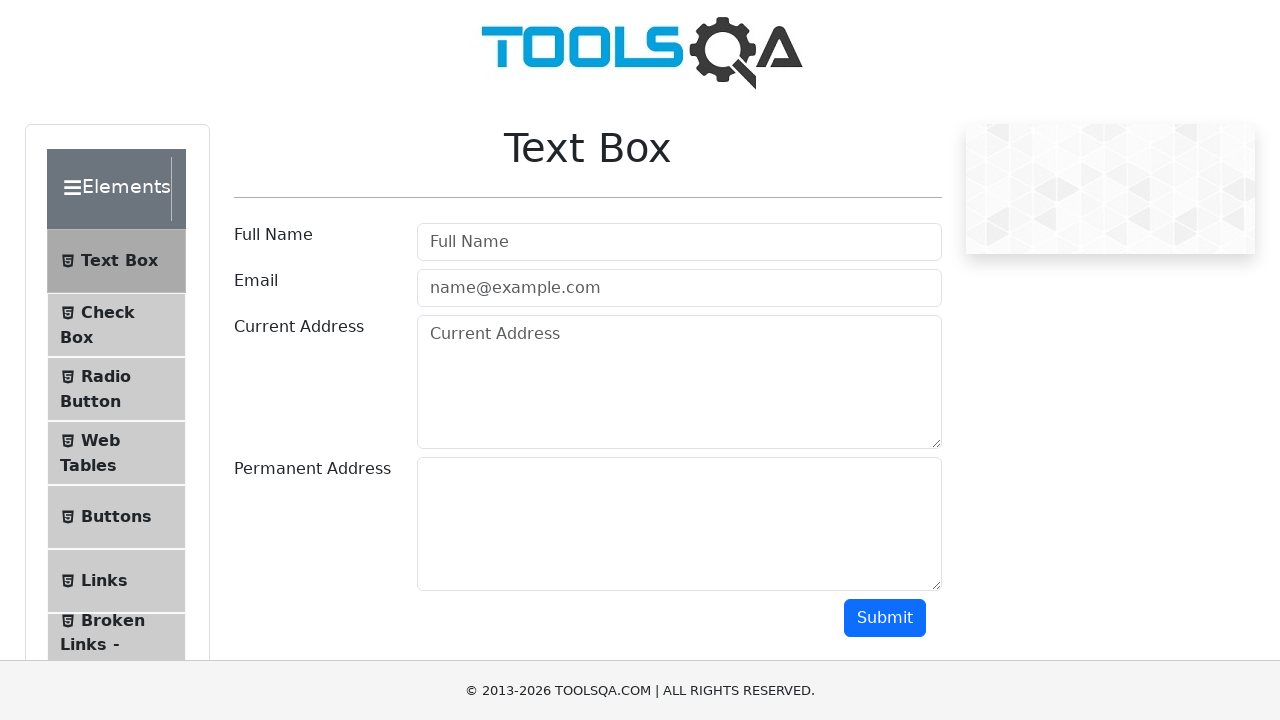

Clicked on full name field at (679, 242) on .mr-sm-2[placeholder='Full Name']
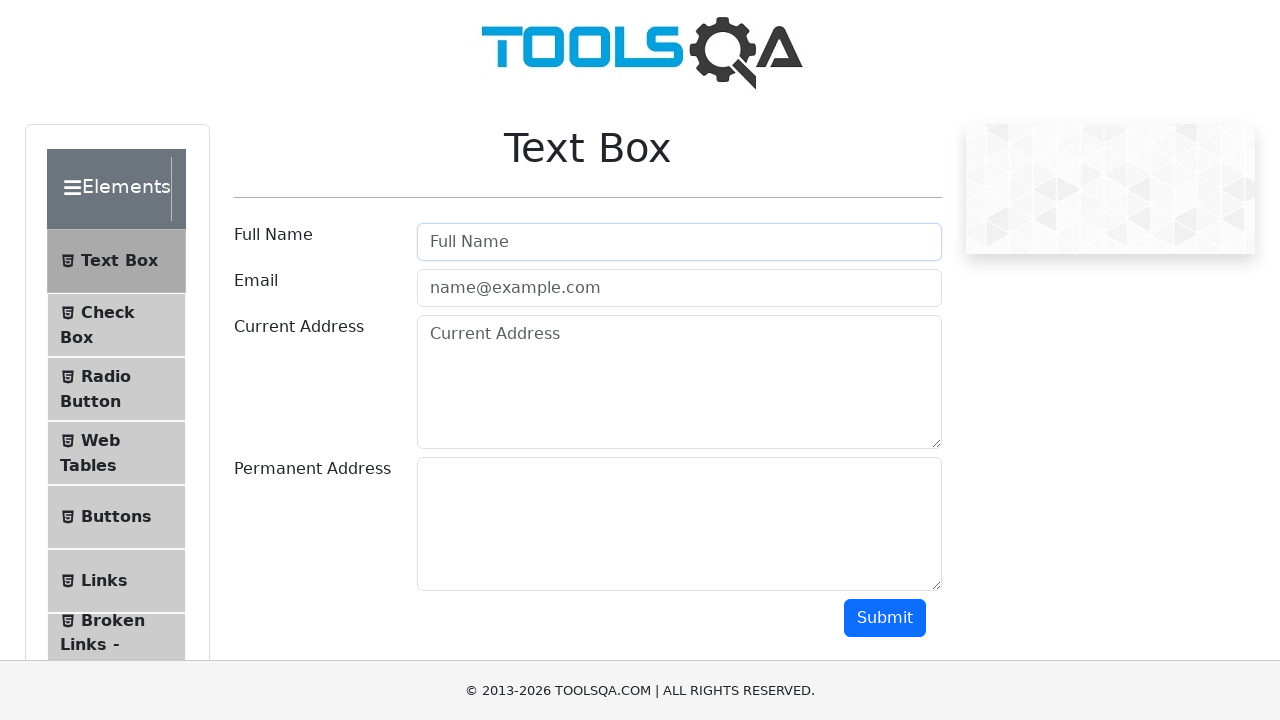

Filled full name field with 'Ahmet Durak' on .mr-sm-2[placeholder='Full Name']
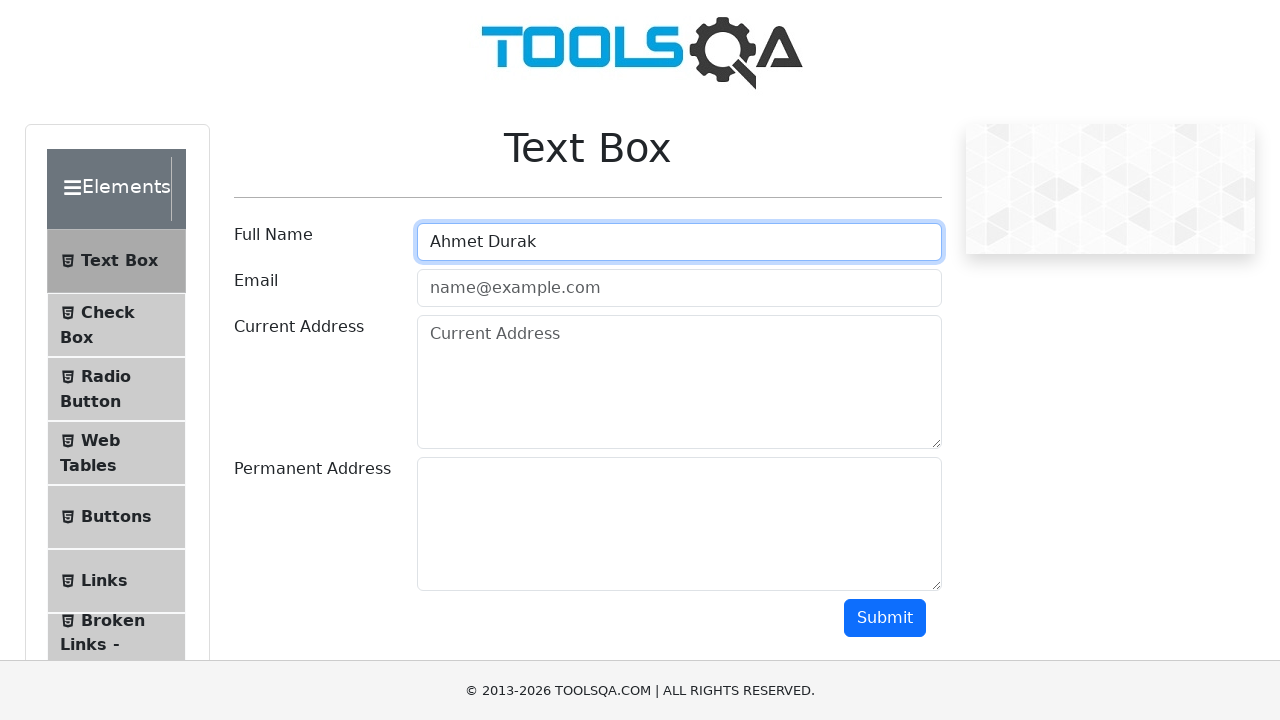

Clicked on email field at (679, 288) on #userEmail
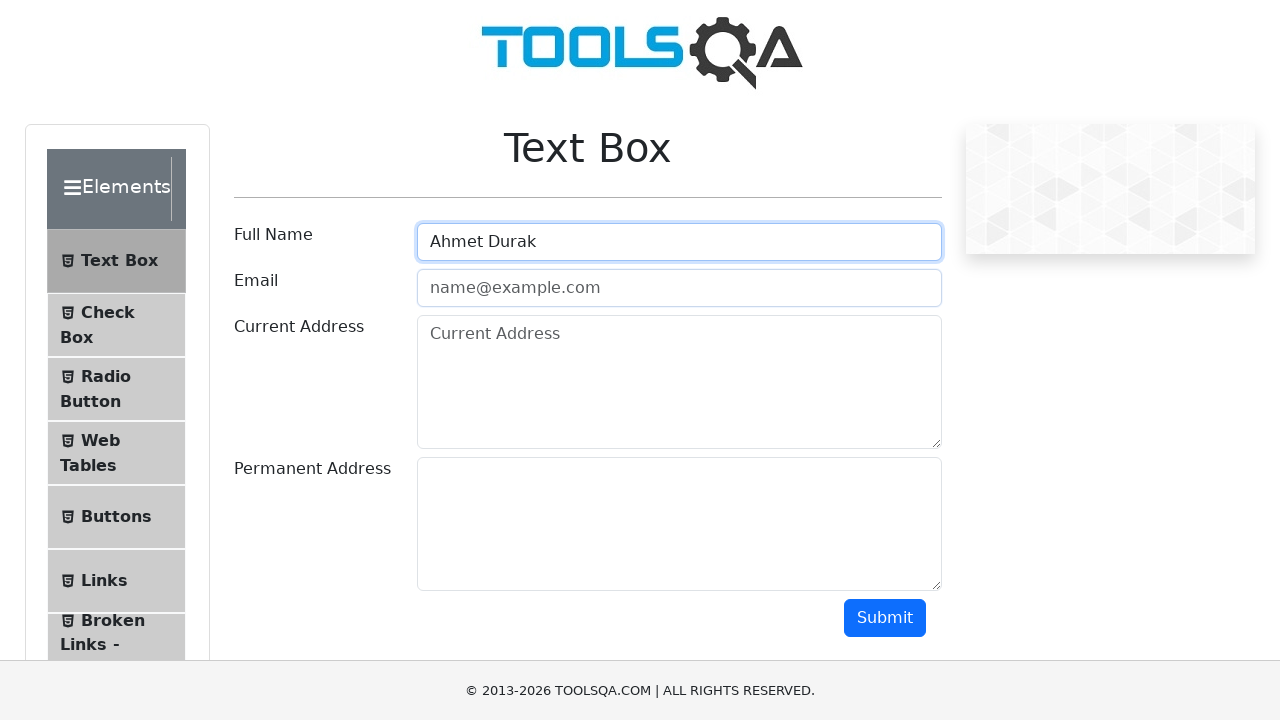

Filled email field with 'durakahmet@gmail.com' on #userEmail
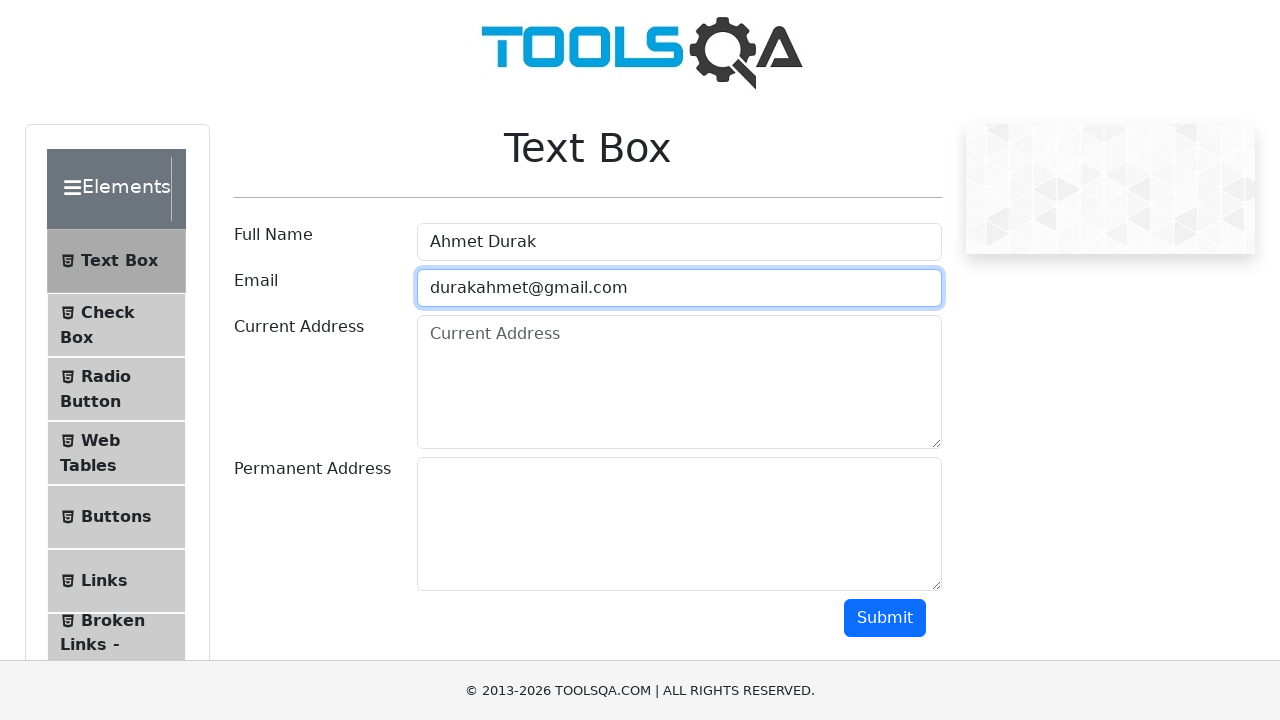

Clicked on current address field at (679, 382) on textarea:first-of-type
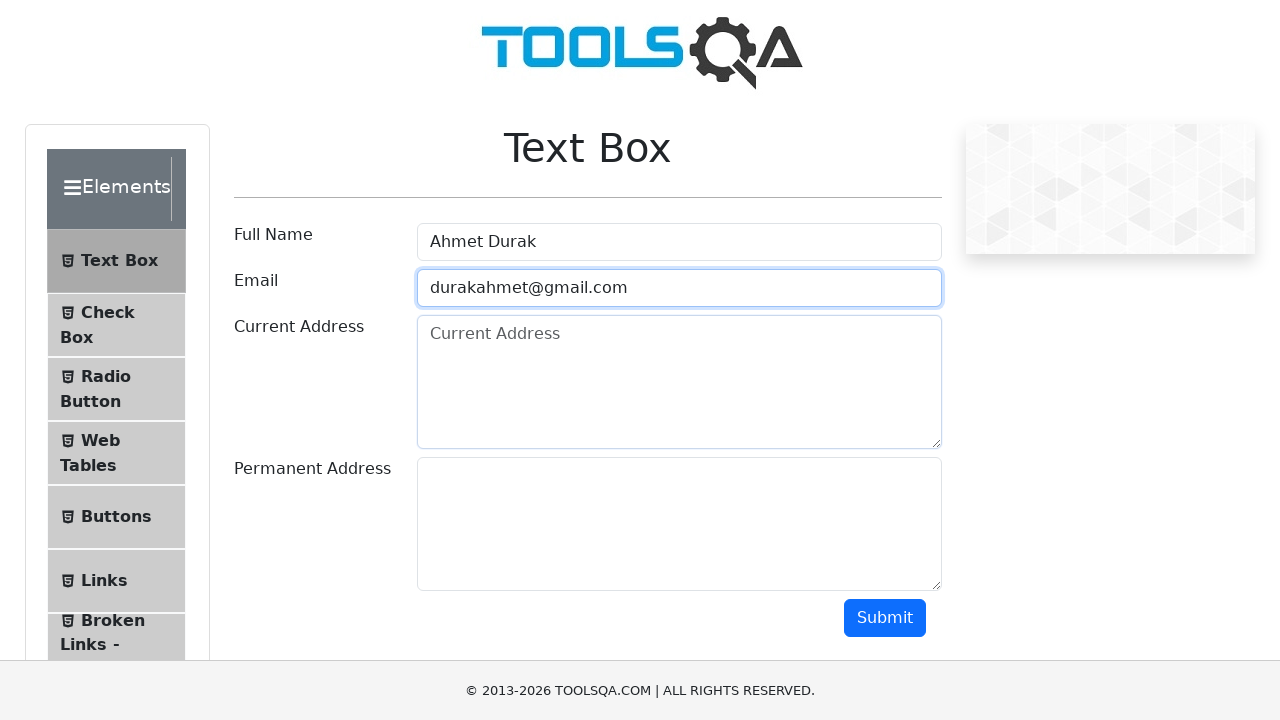

Filled current address field with 'Alexanderstr.52' on textarea:first-of-type
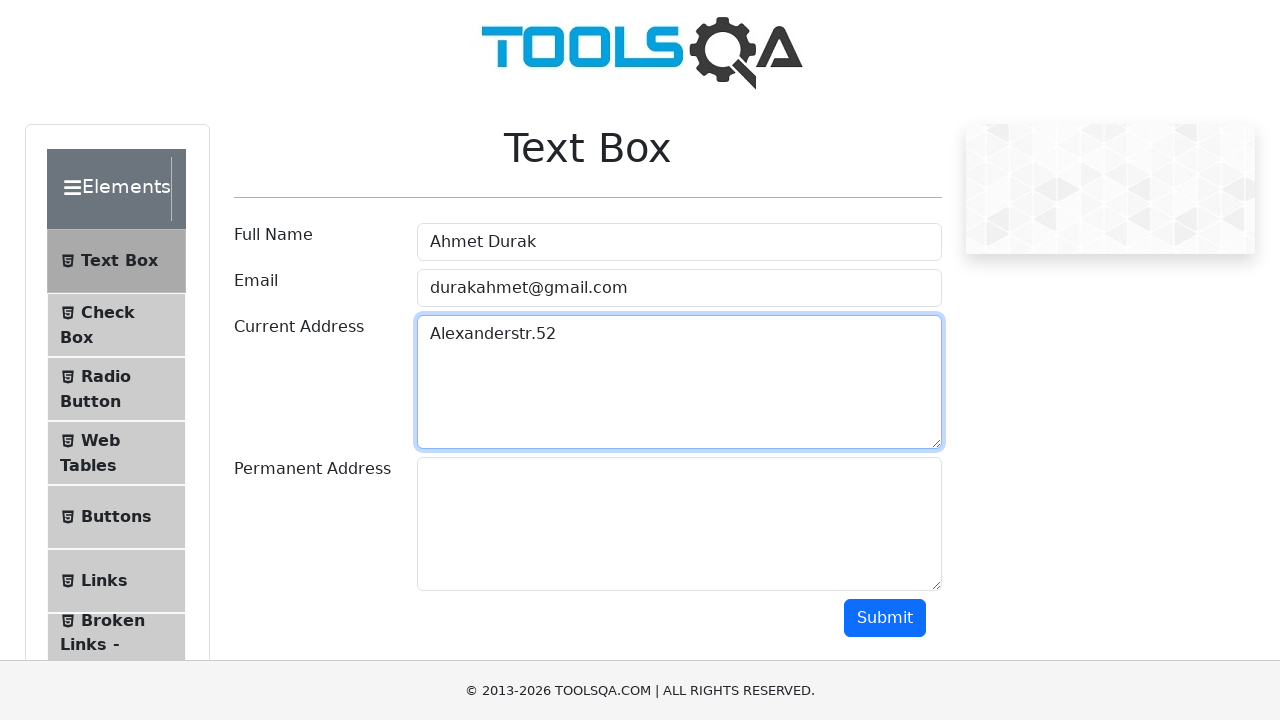

Clicked on permanent address field at (679, 524) on xpath=//div/textarea[@id='permanentAddress']
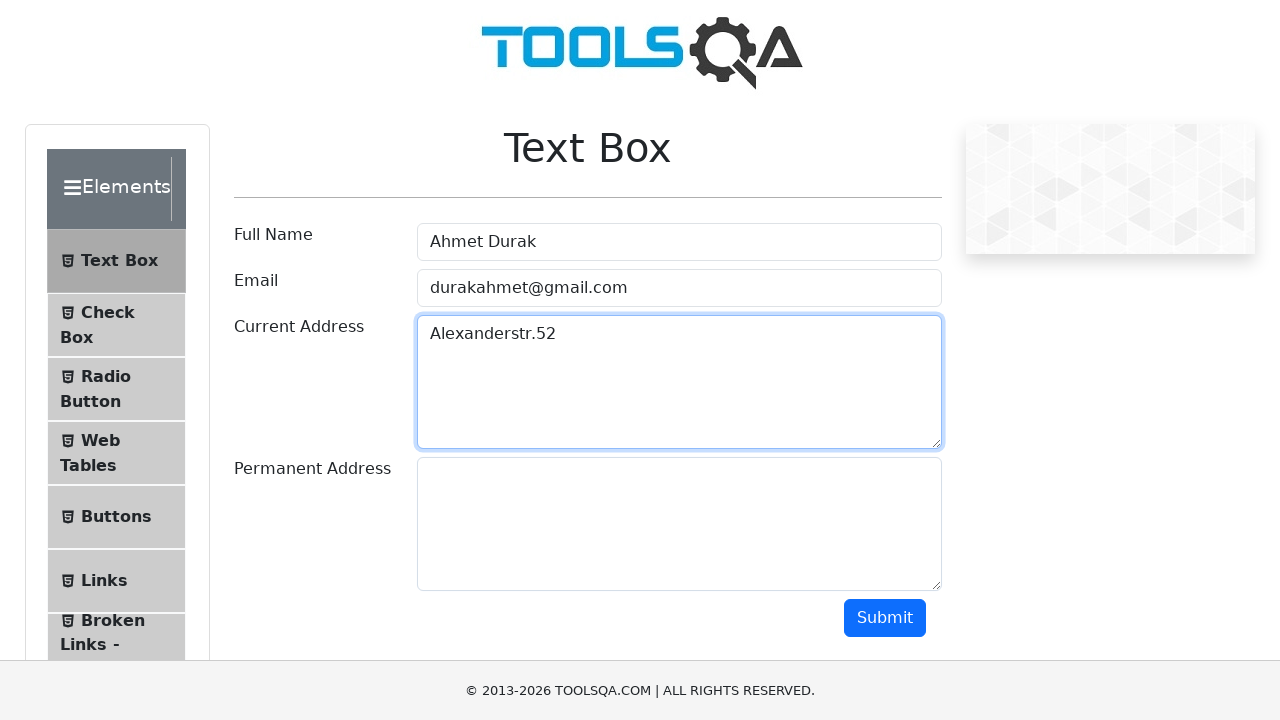

Filled permanent address field with 'Germany' on //div/textarea[@id='permanentAddress']
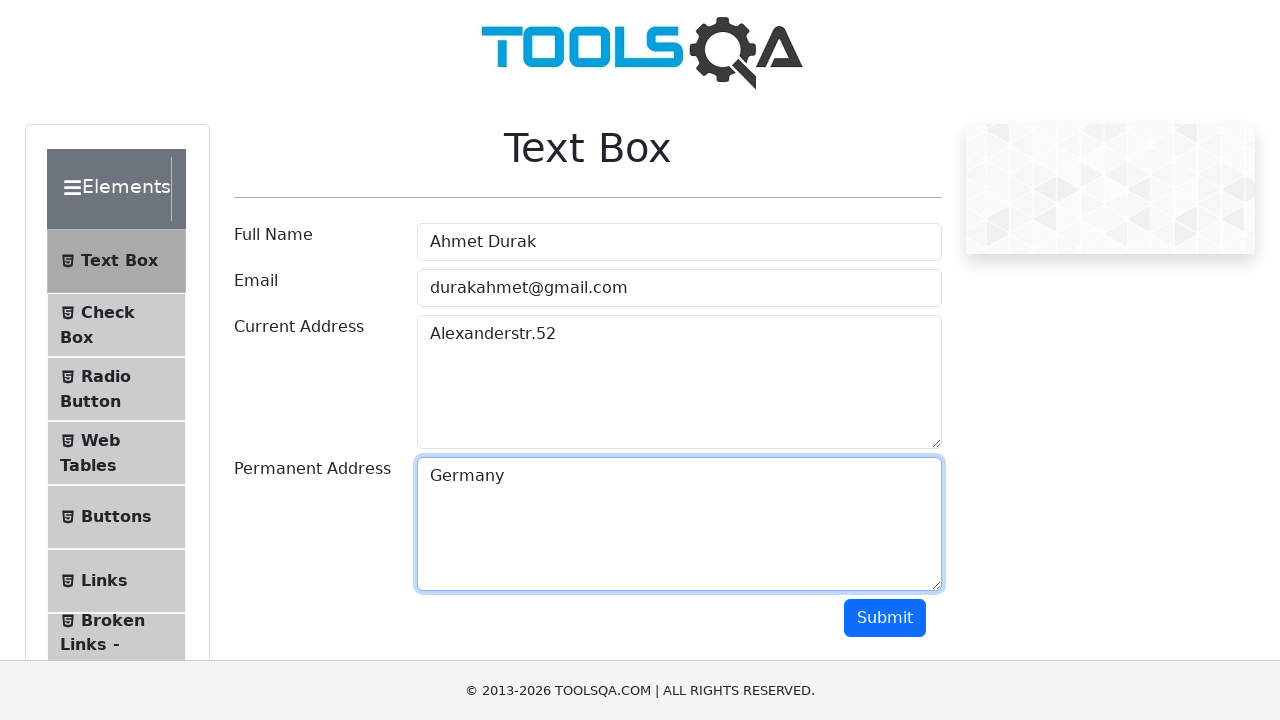

Clicked submit button to submit the form at (885, 618) on #submit
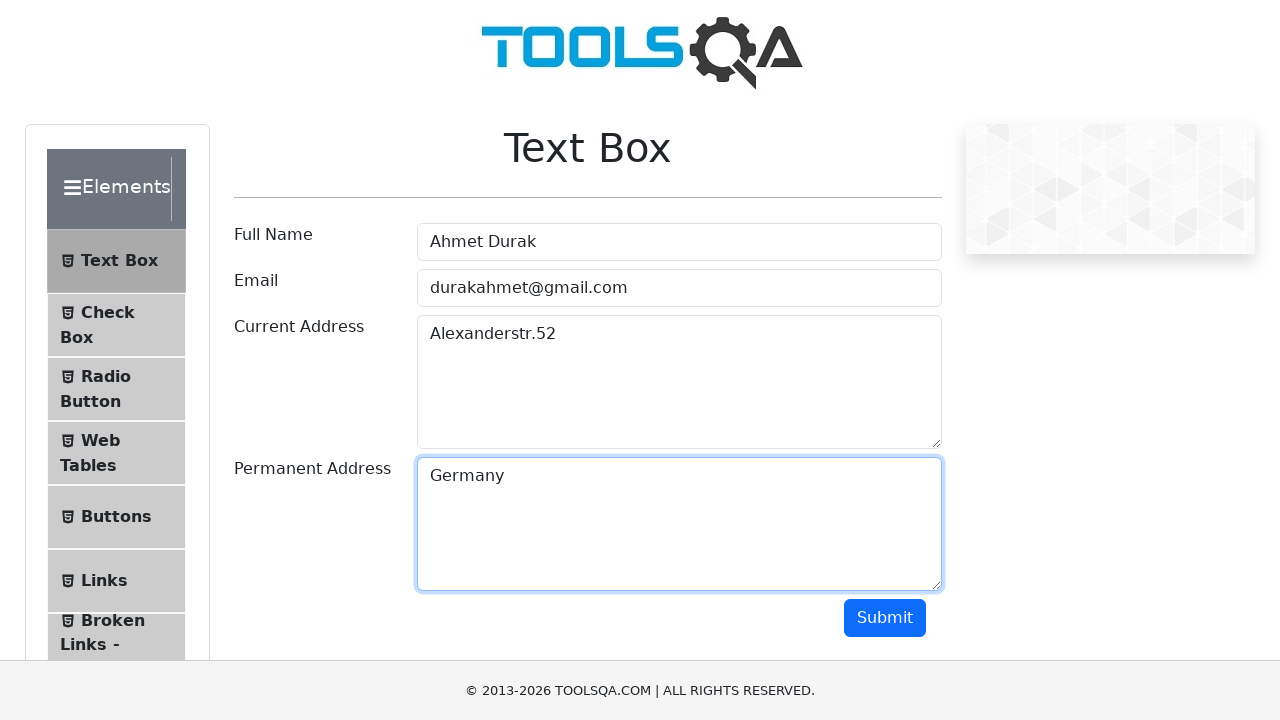

Form submission results loaded successfully
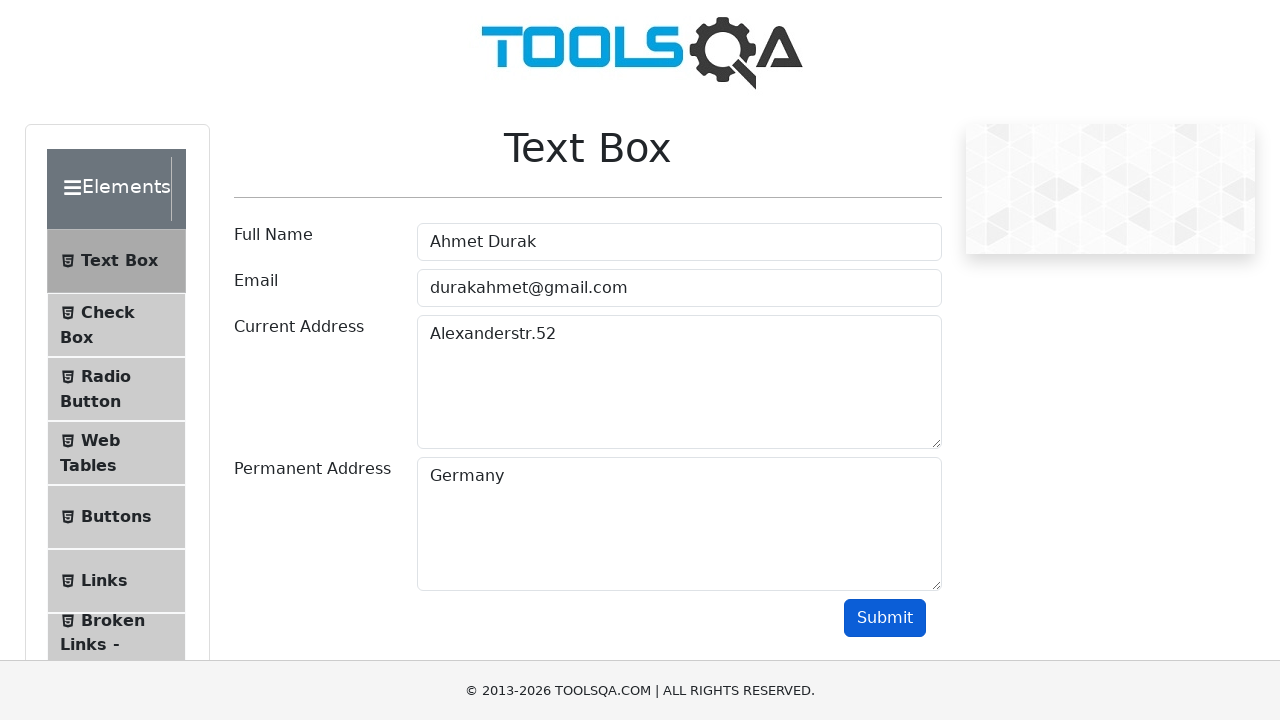

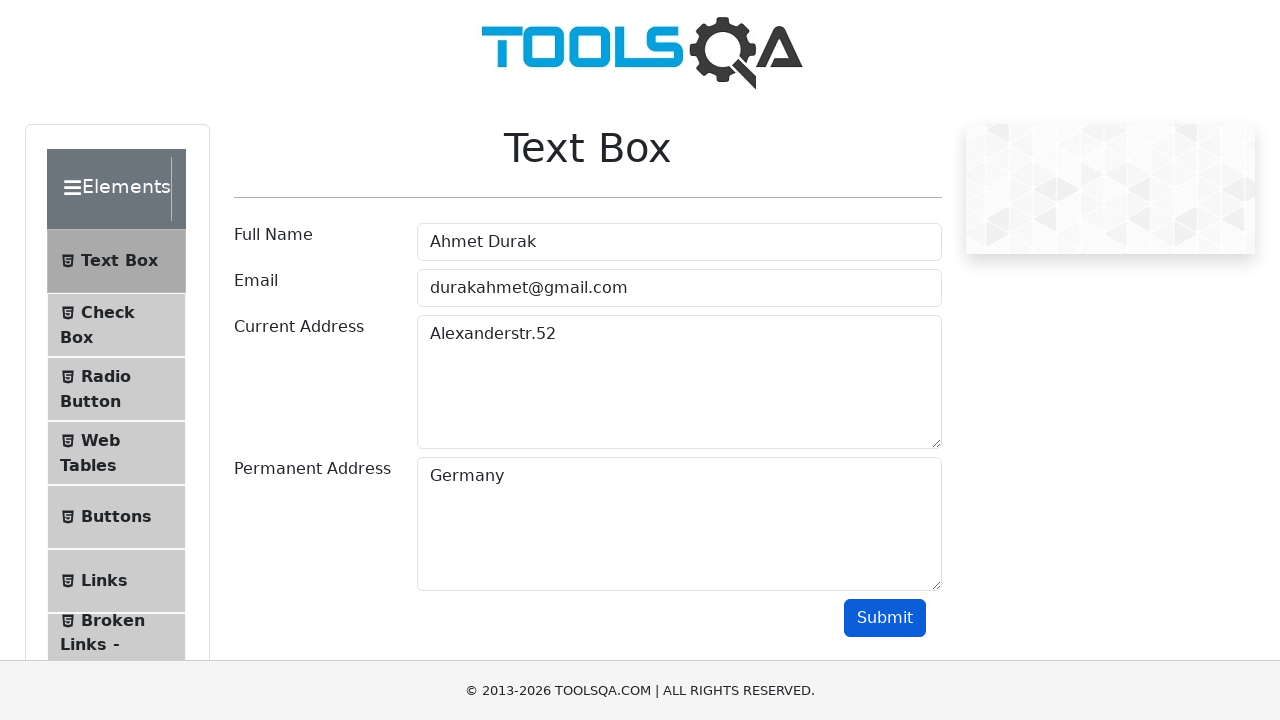